Navigates through a series of YouTube video pages, spending time on each video page before moving to the next one.

Starting URL: https://www.youtube.com/watch?v=KPQhbSKx0E8

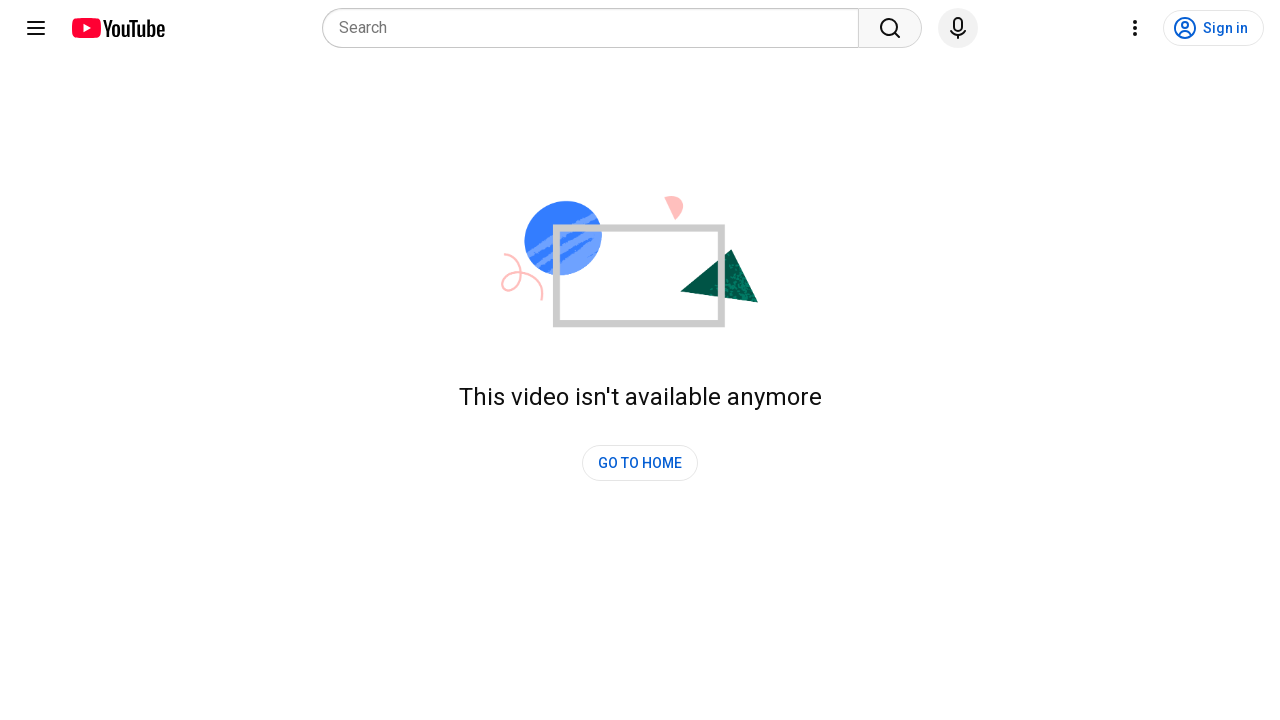

First video page DOM content loaded
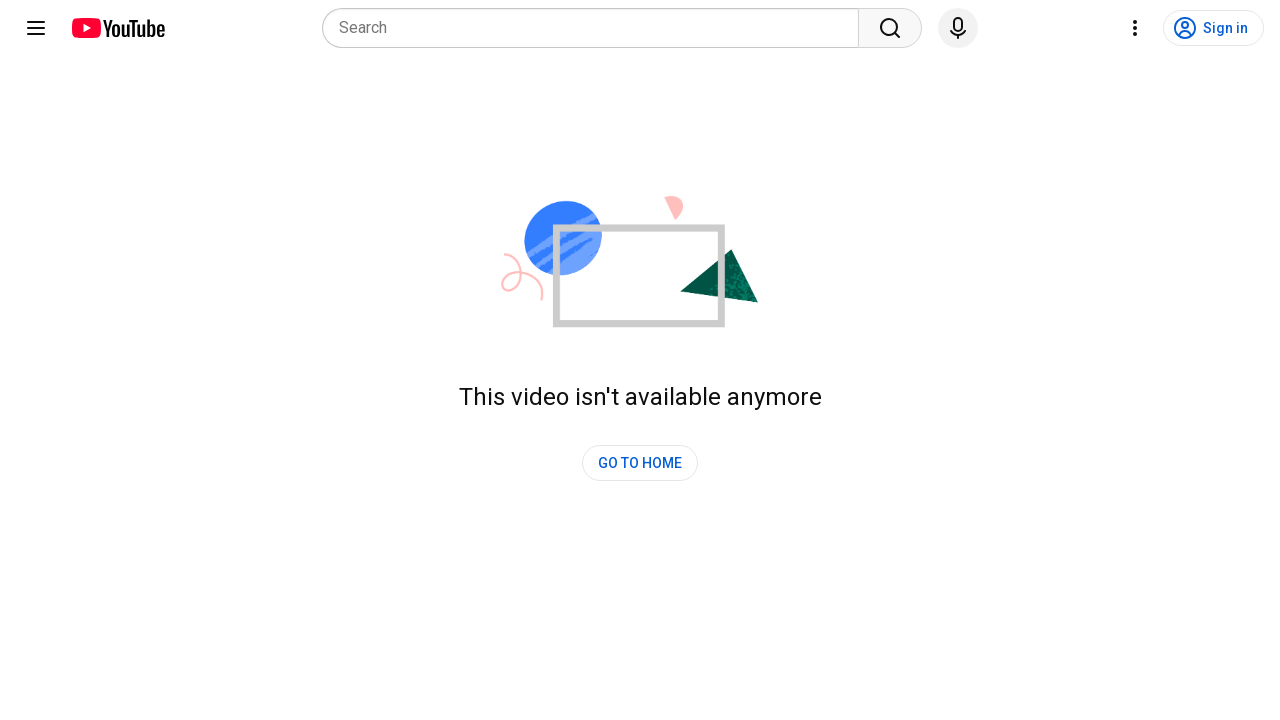

Waited 5 seconds on first video page
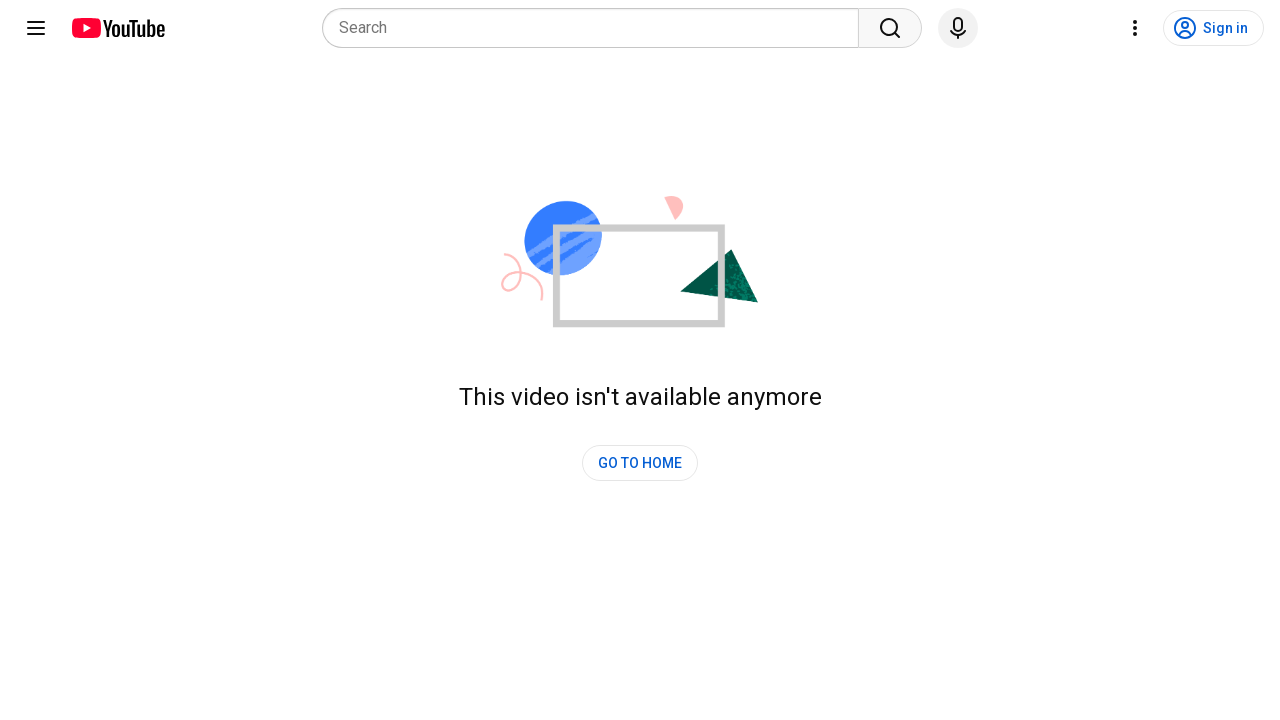

Navigated to second video (e0_CiFfa5pM)
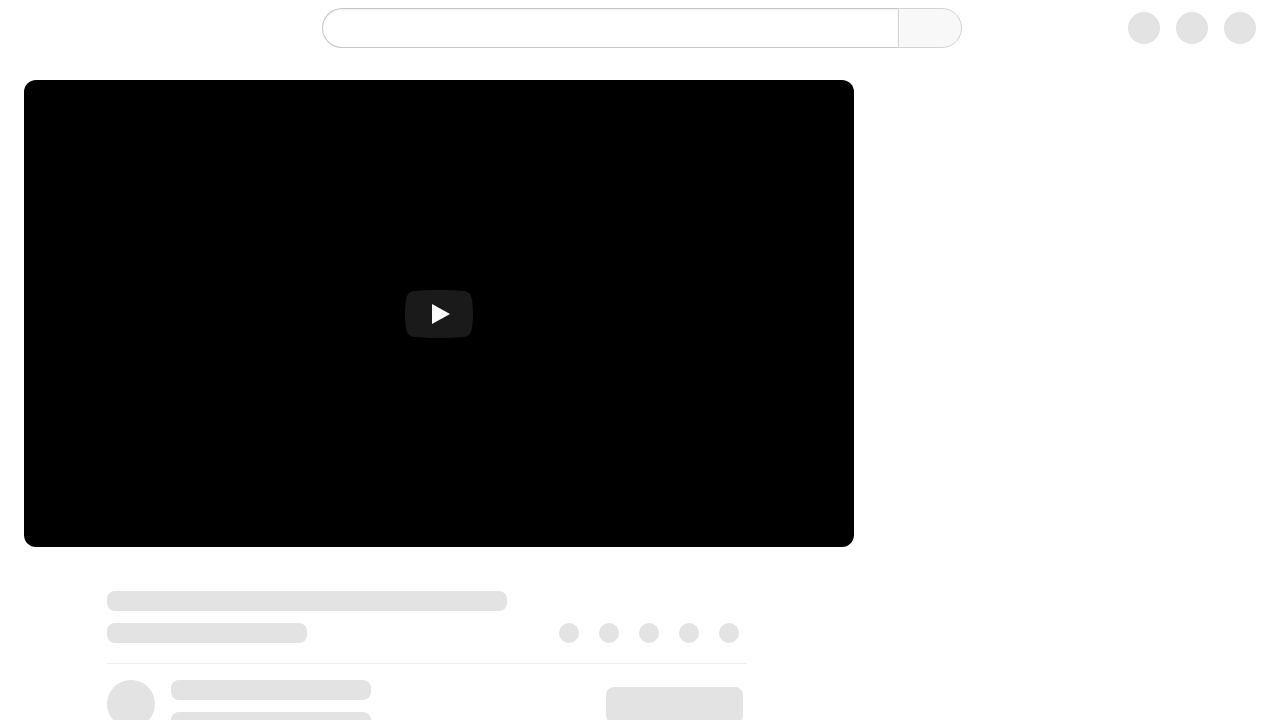

Second video page DOM content loaded
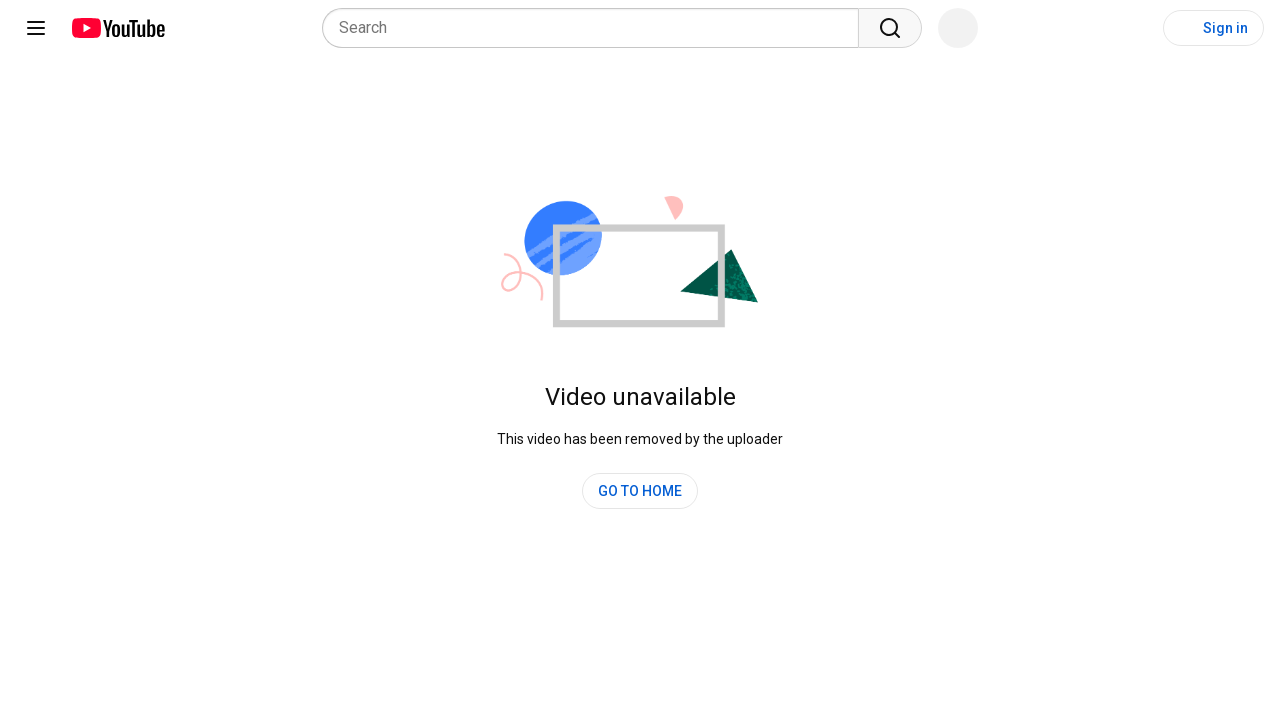

Waited 5 seconds on second video page
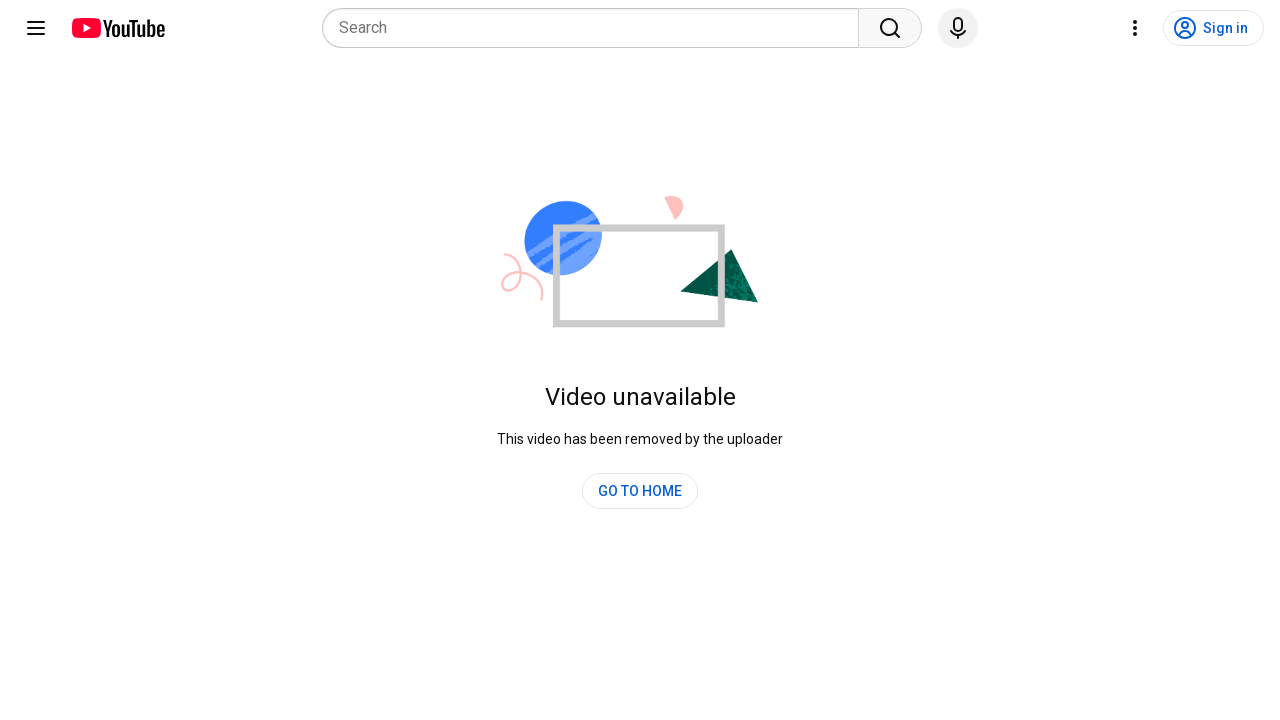

Navigated to third video (2BBw6xX5858)
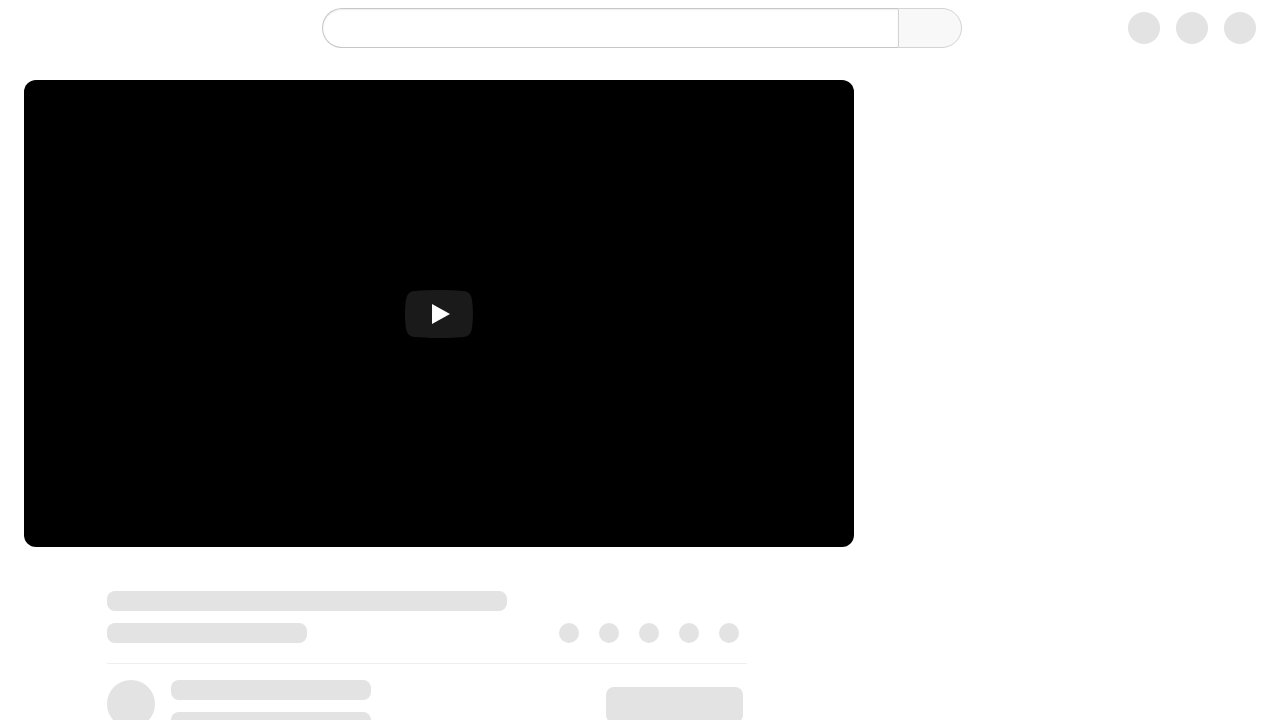

Third video page DOM content loaded
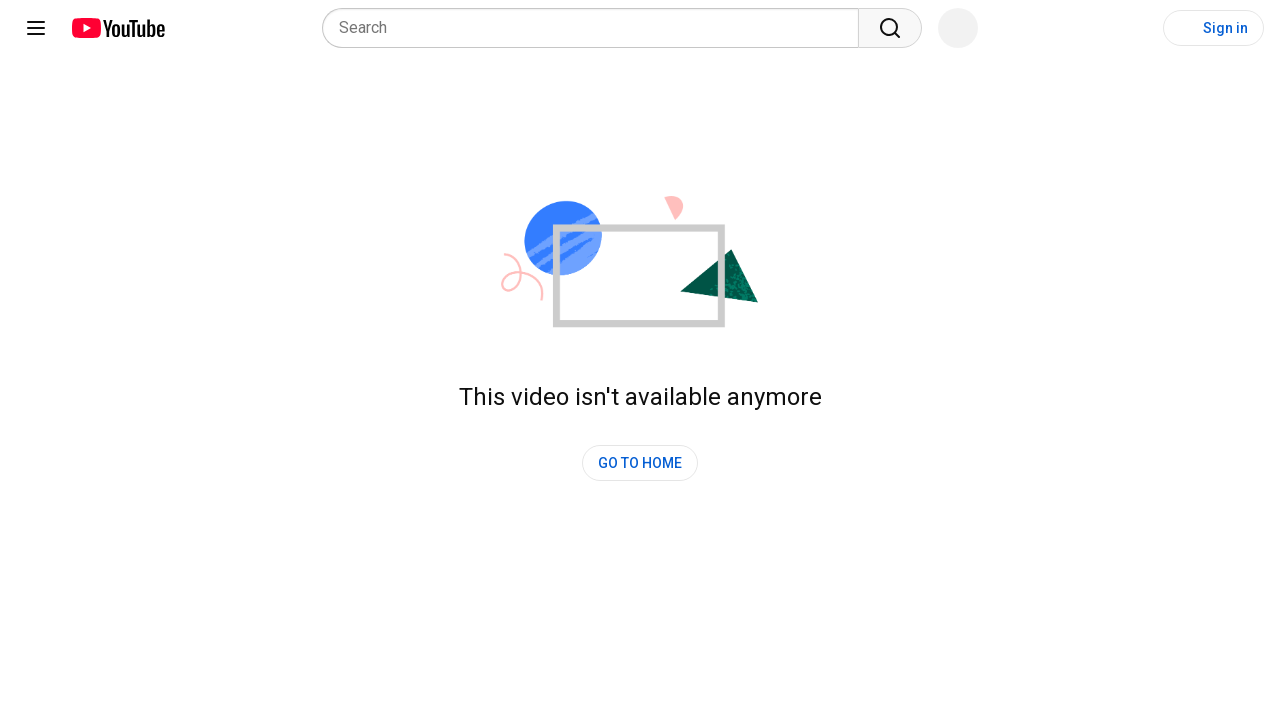

Waited 5 seconds on third video page
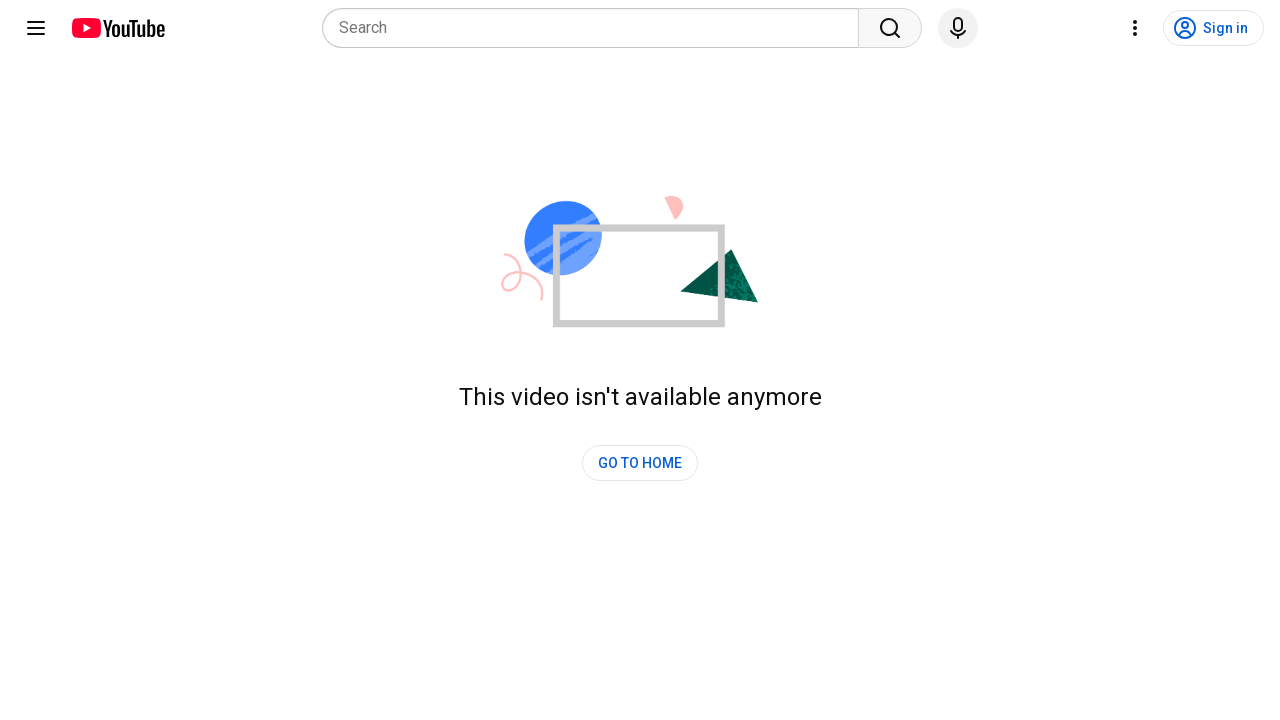

Navigated to fourth video (yKeXgQ5yDAM)
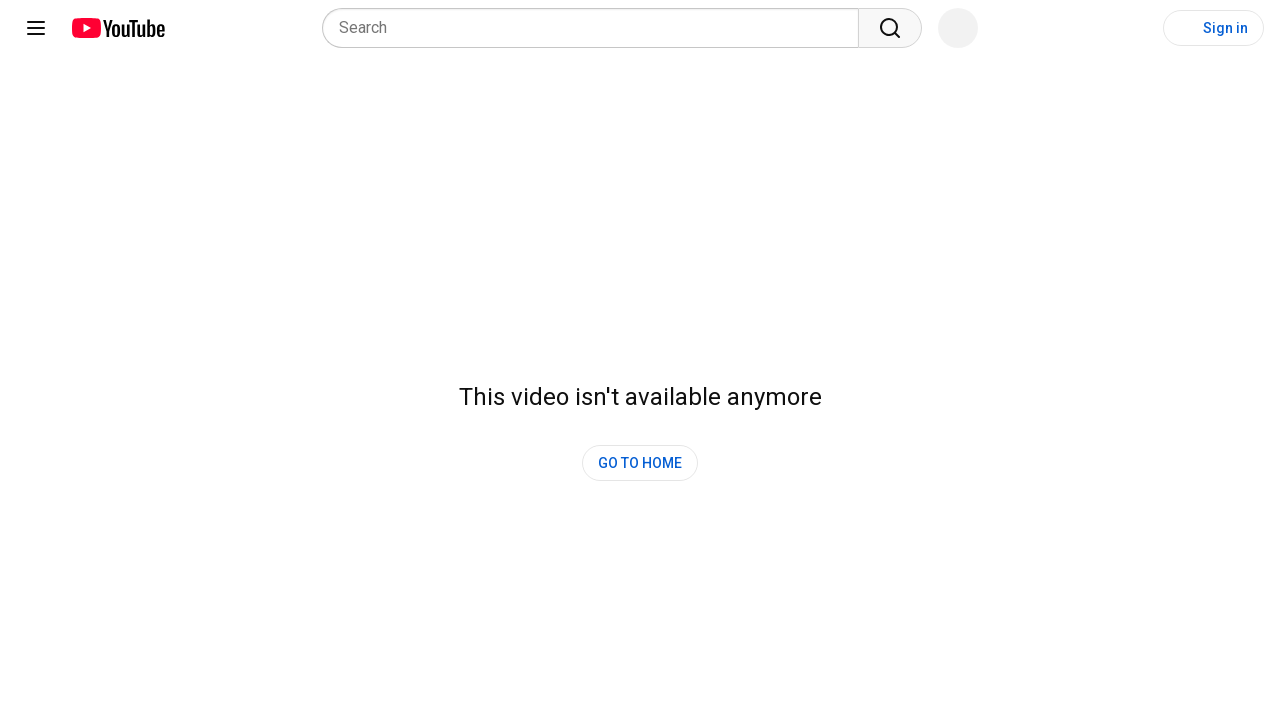

Fourth video page DOM content loaded
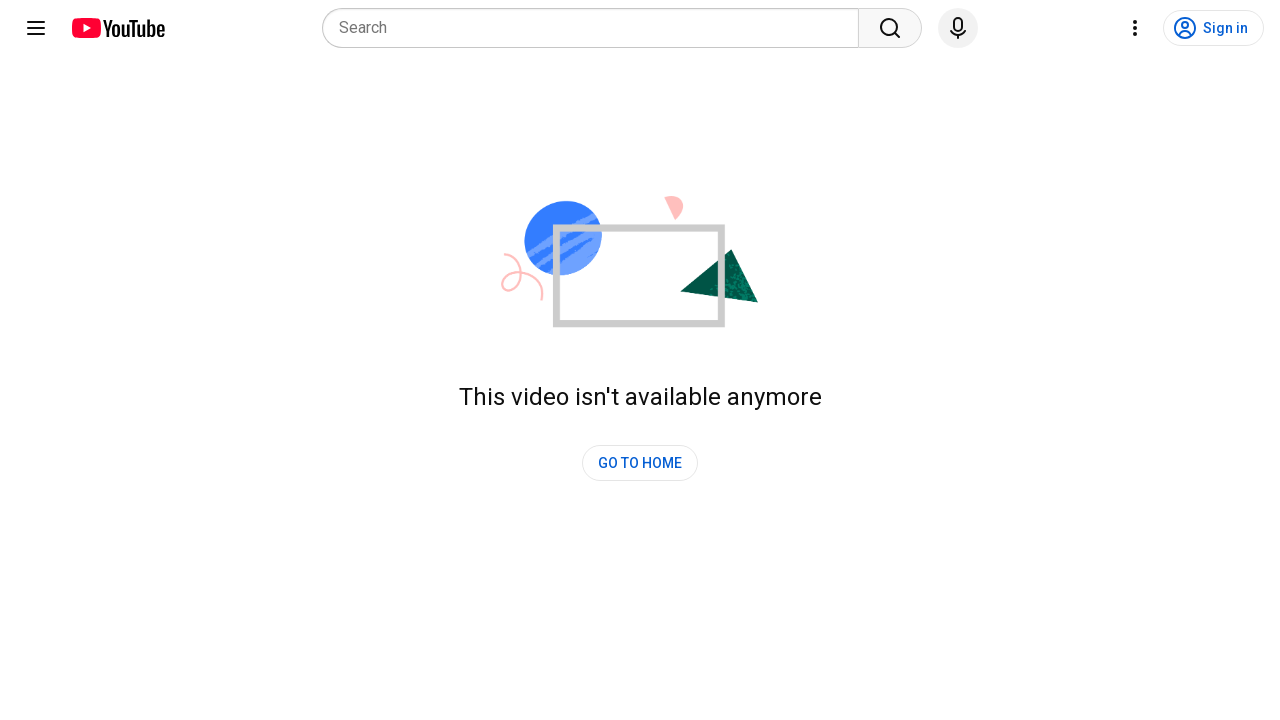

Waited 5 seconds on fourth video page
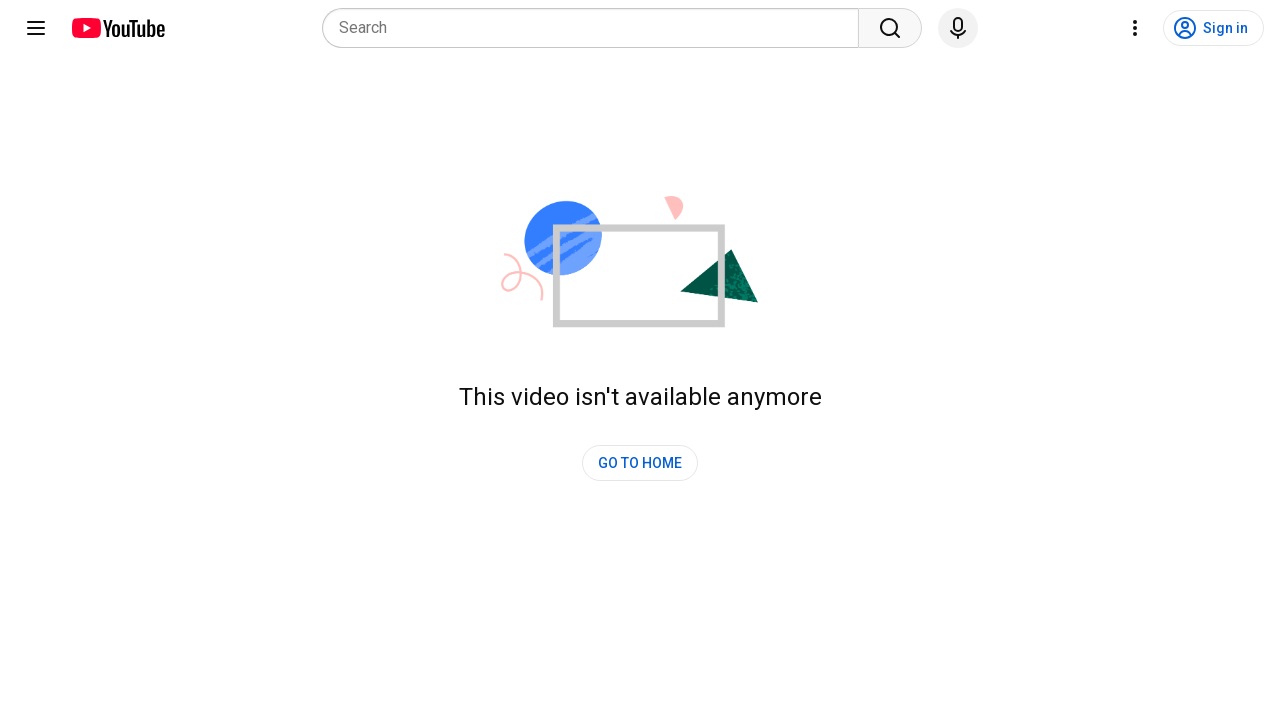

Navigated to fifth video (e0_CiFfa5pM)
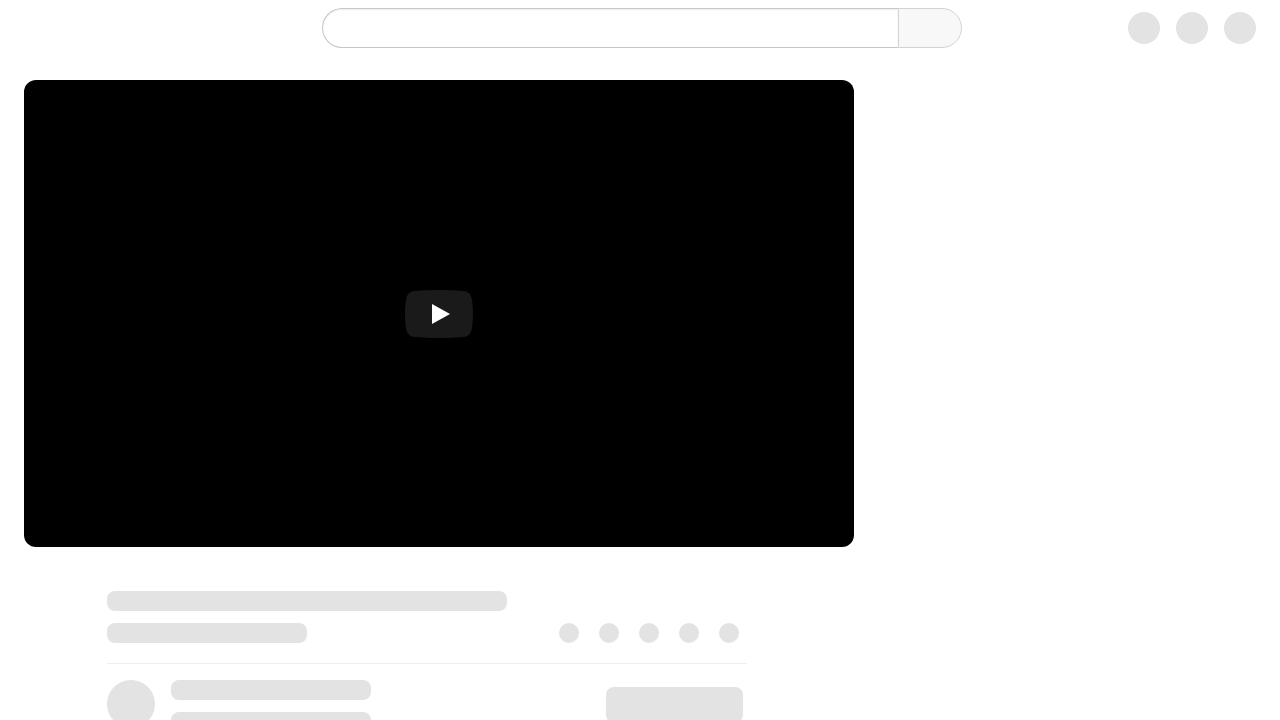

Fifth video page DOM content loaded
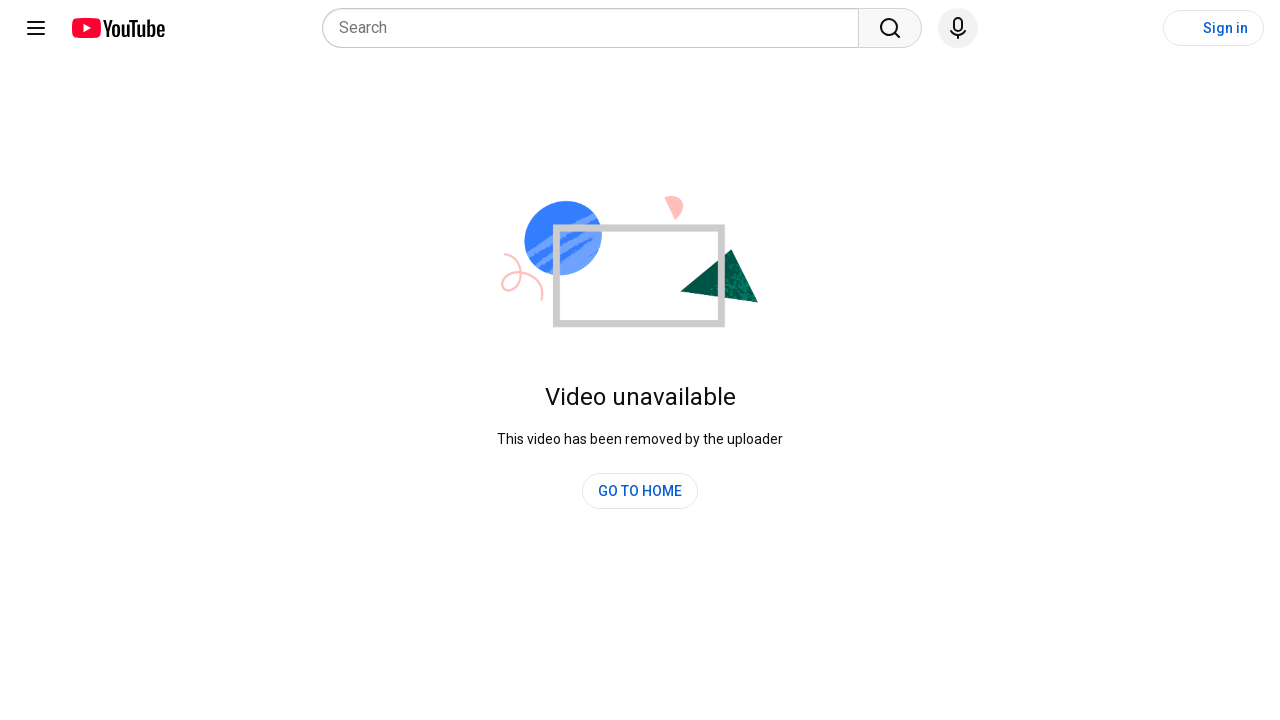

Waited 5 seconds on fifth video page
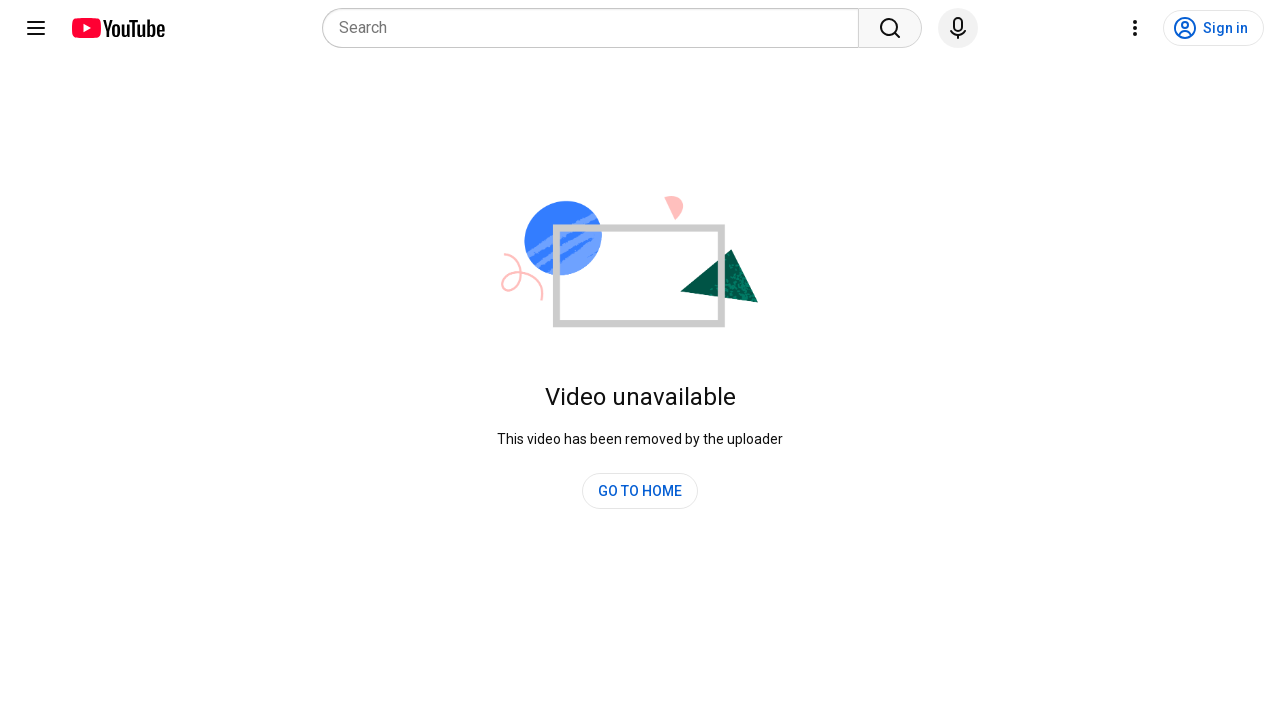

Navigated to sixth video (GBaWeA9cLDU)
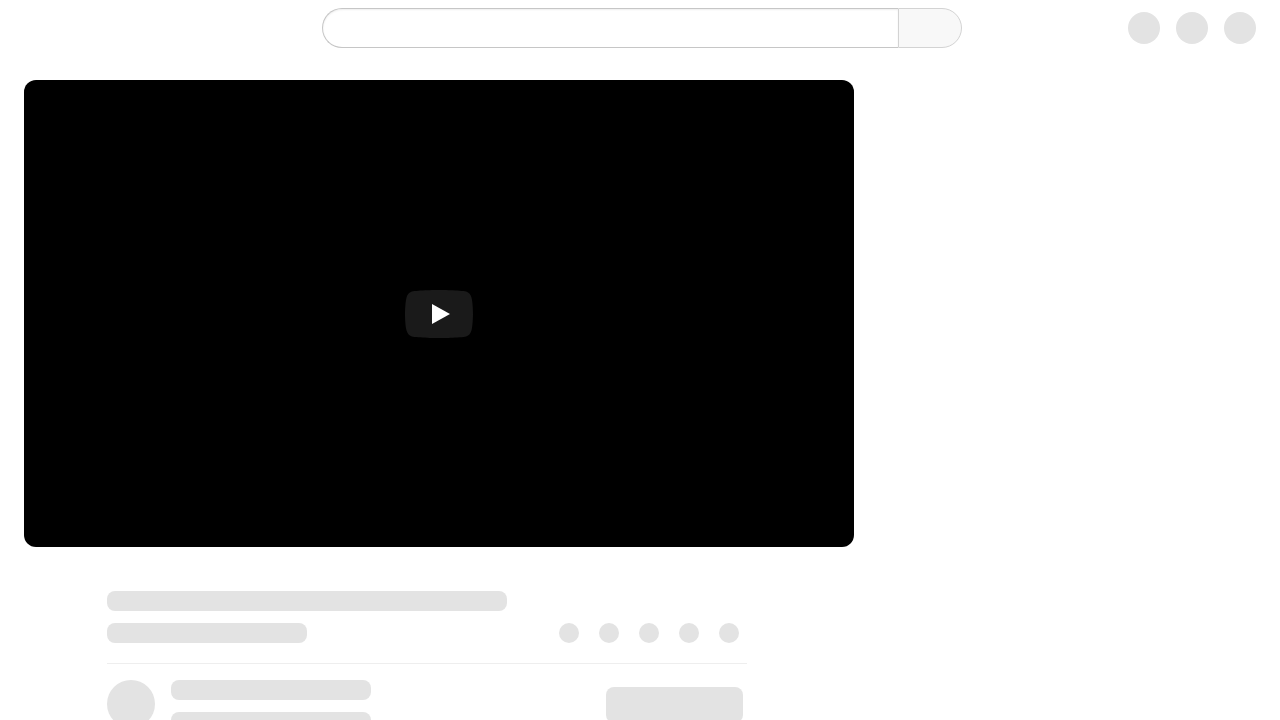

Sixth video page DOM content loaded
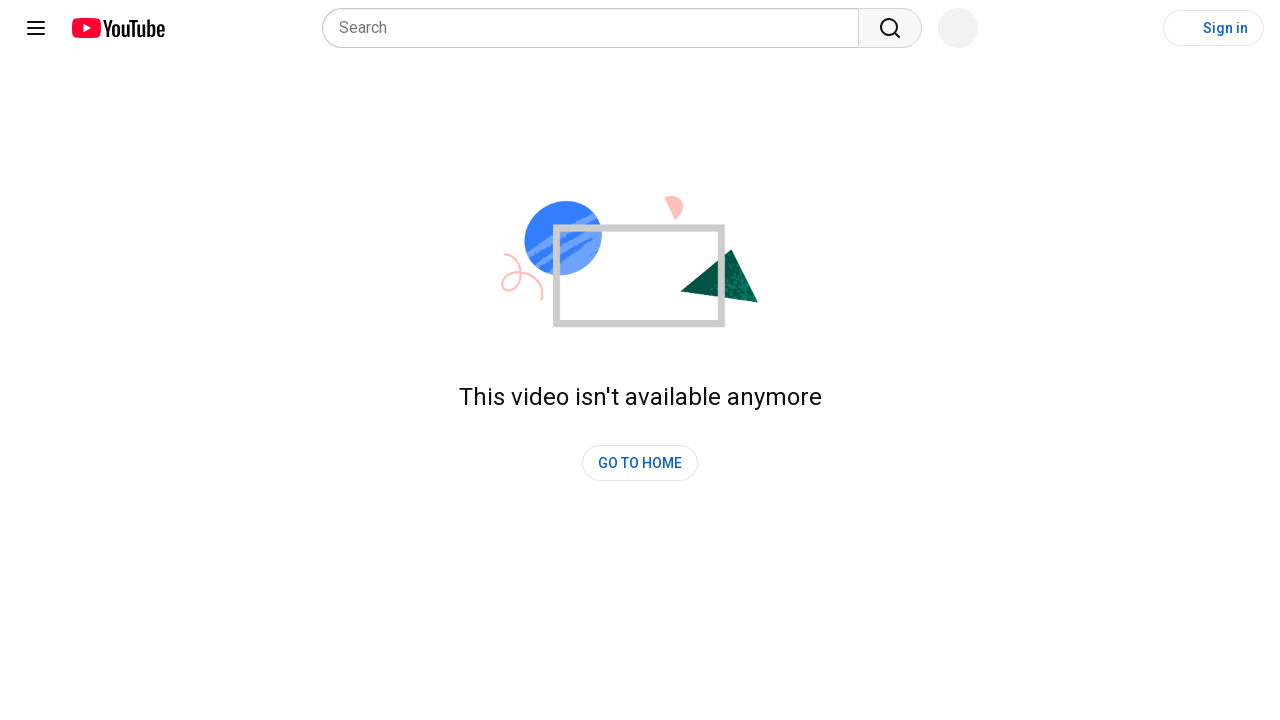

Waited 5 seconds on sixth video page
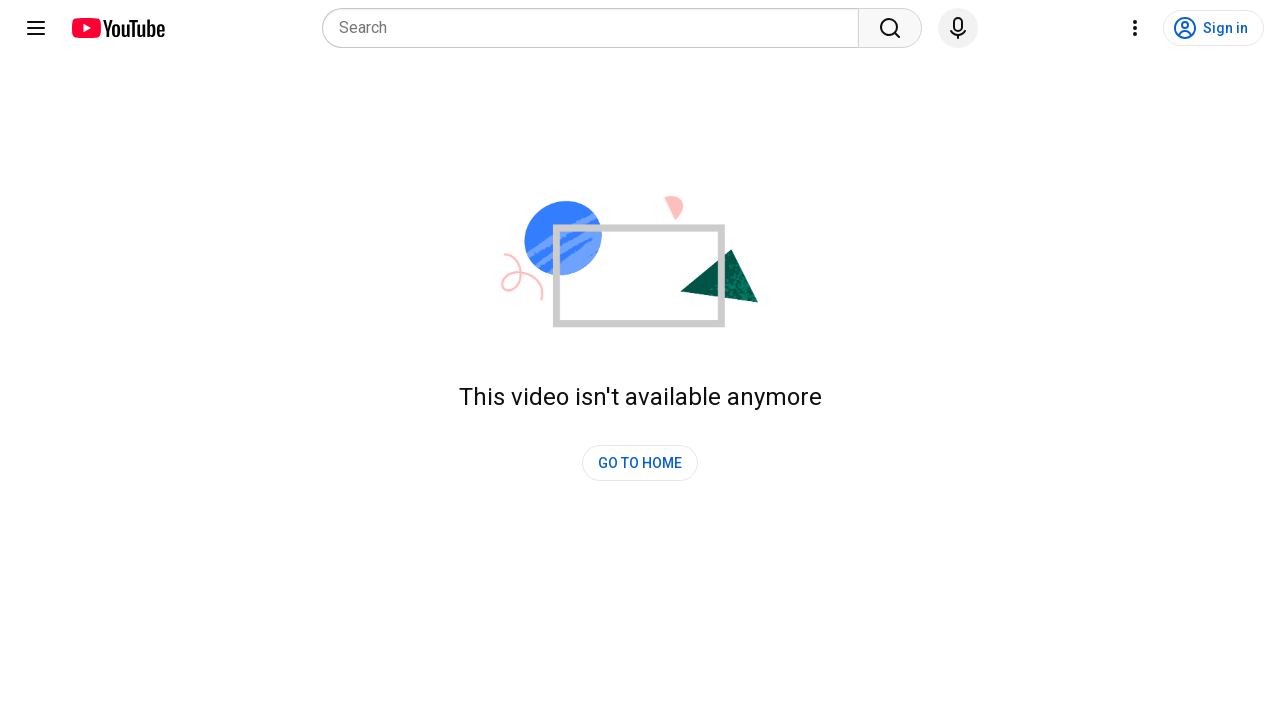

Navigated to seventh video (GBaWeA9cLDU)
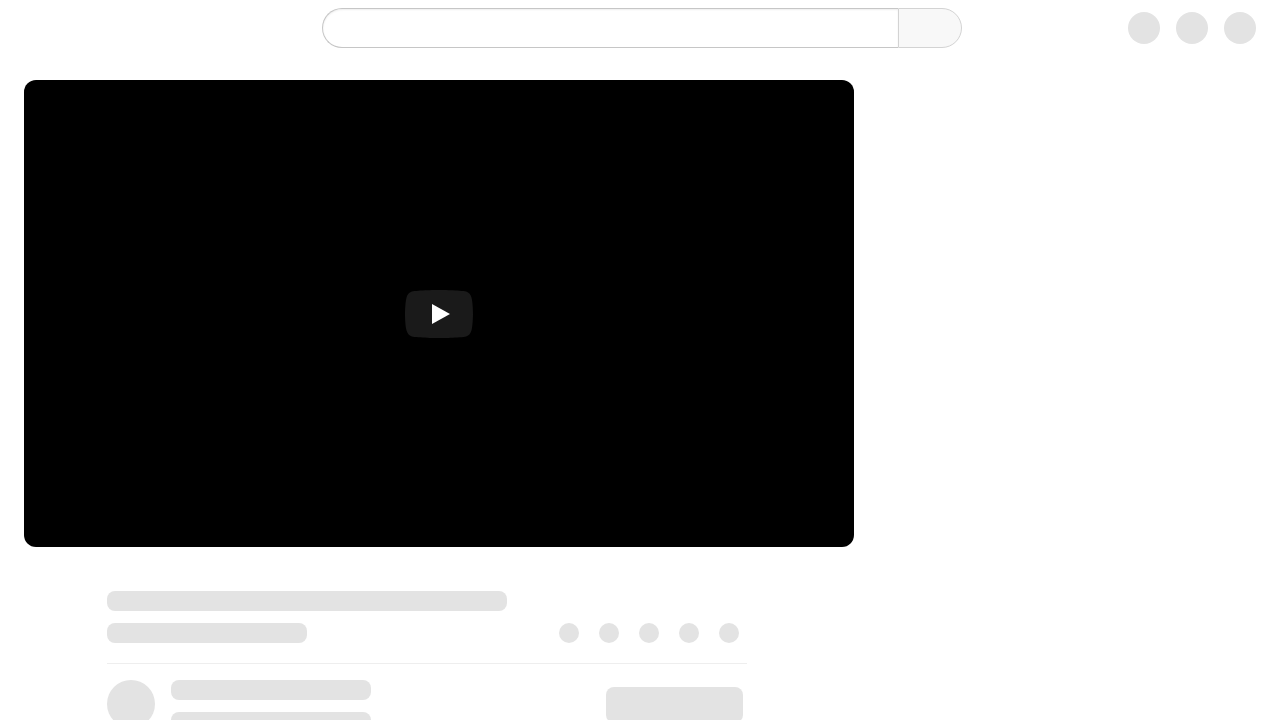

Seventh video page DOM content loaded
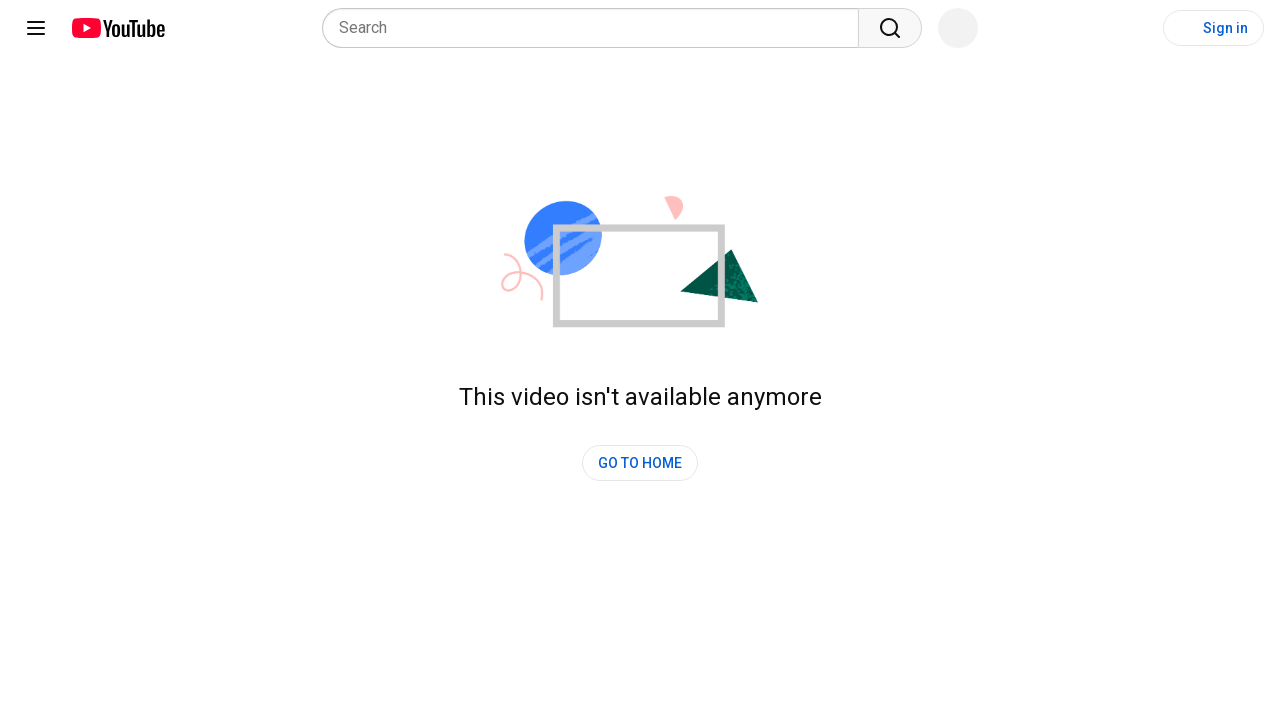

Waited 5 seconds on seventh video page
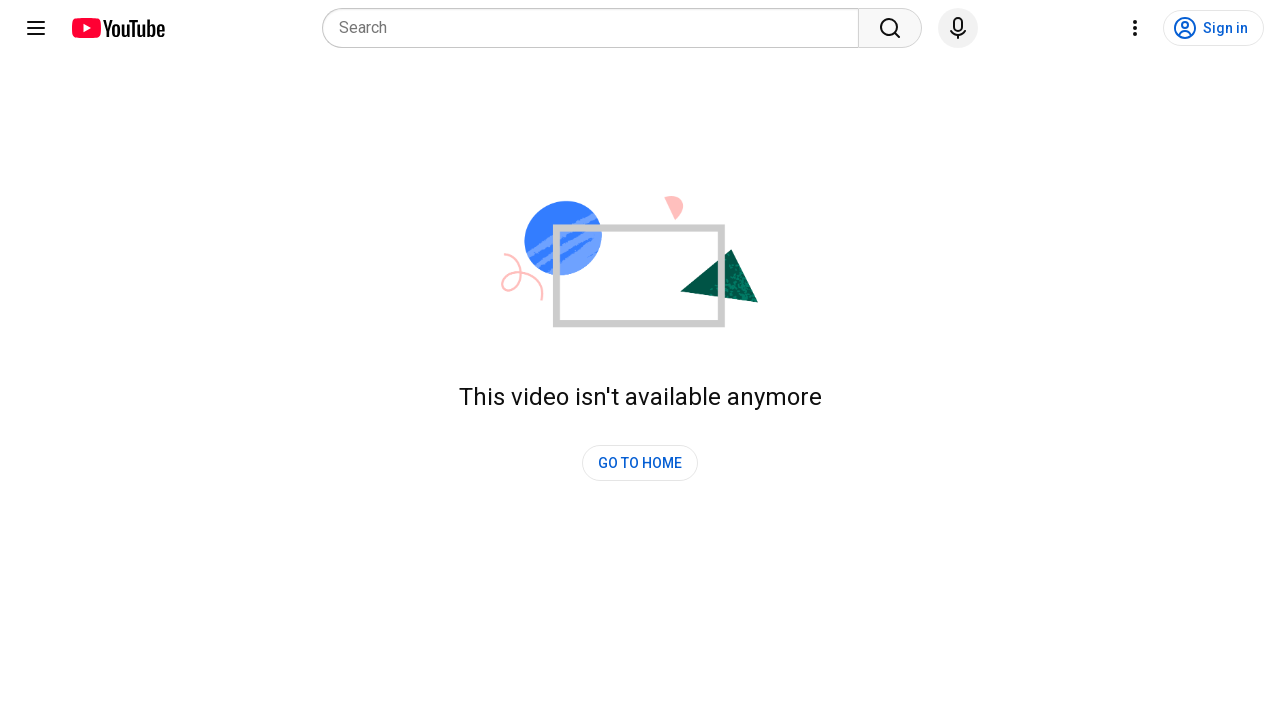

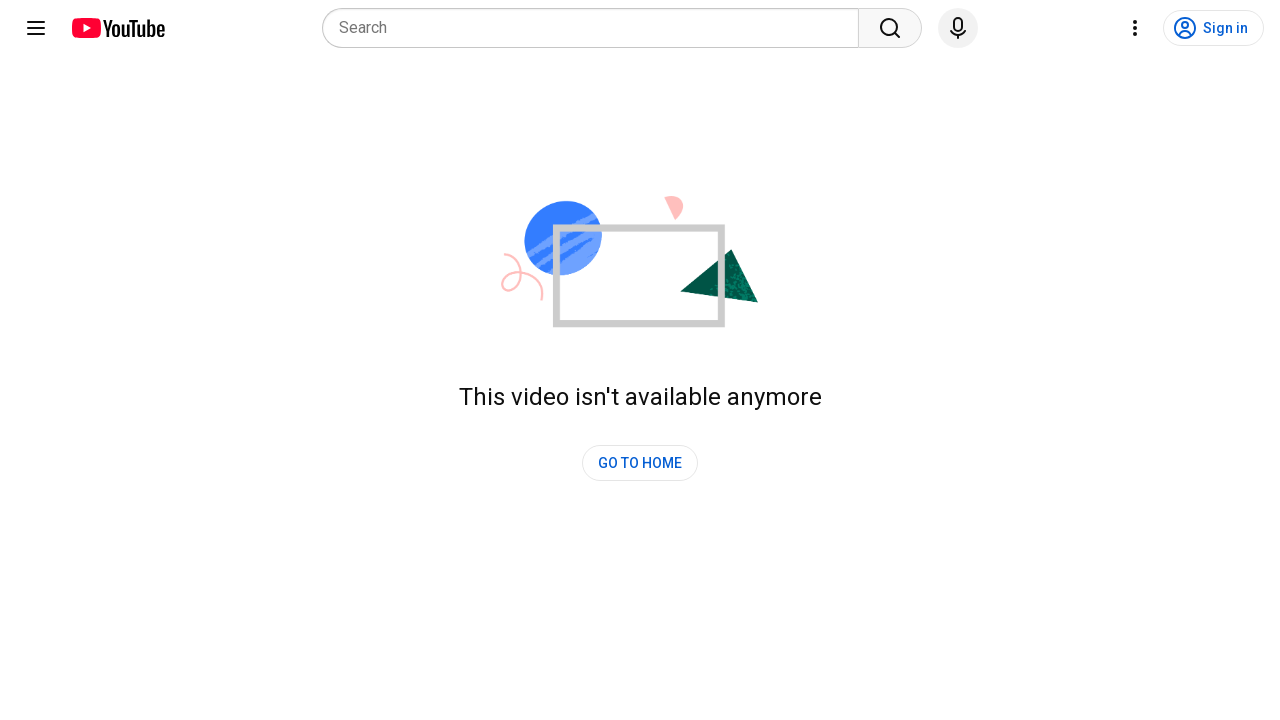